Tests the IXGenie Page by navigating to it, scrolling through content, verifying headers, clicking on various training category buttons (Industry & Workforce, Healthcare & Medical, Education & Skill Development), and checking case study videos.

Starting URL: https://imaginxavr.com/

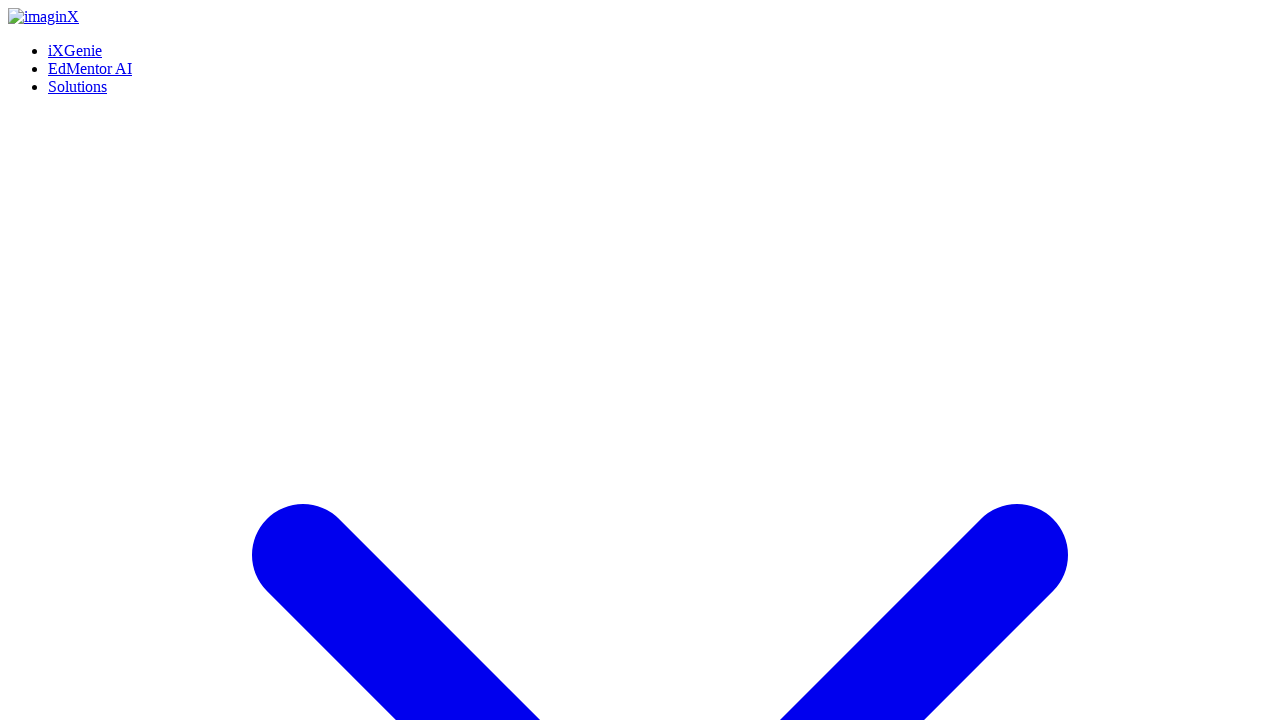

Page loaded successfully
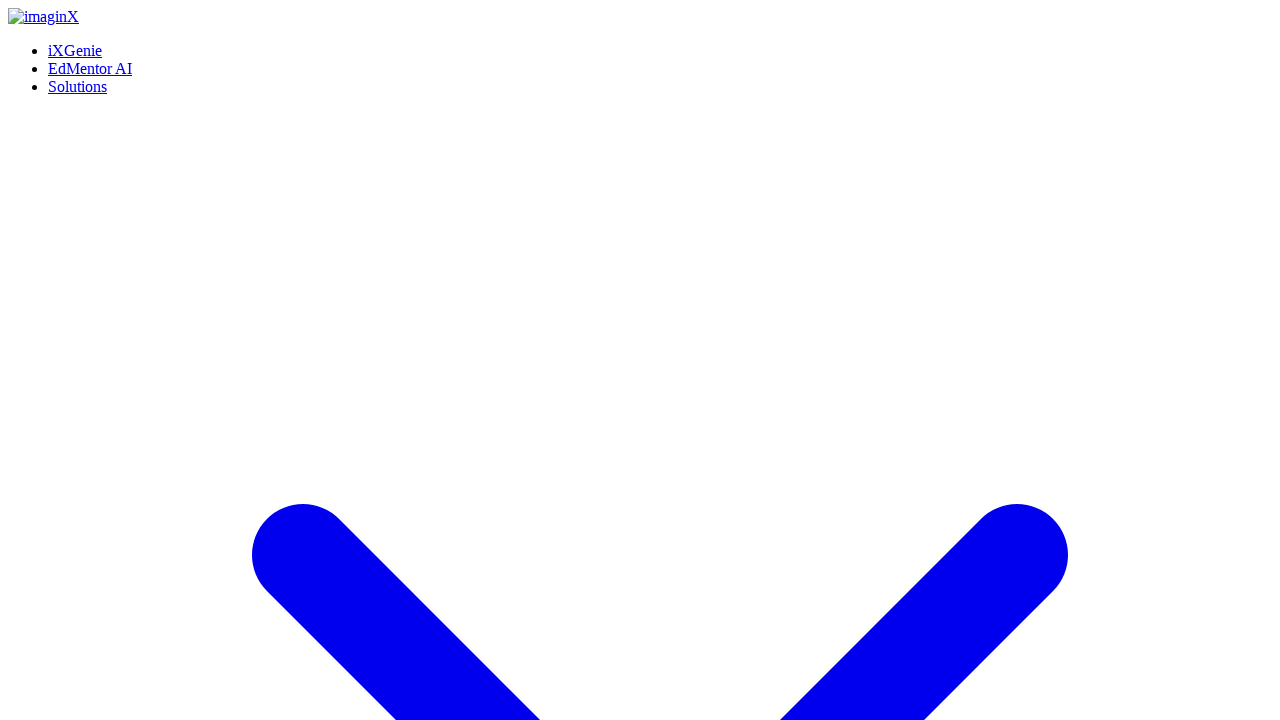

Hovered over iXGenie navigation link at (75, 50) on xpath=(//a[normalize-space()='iXGenie'])[1]
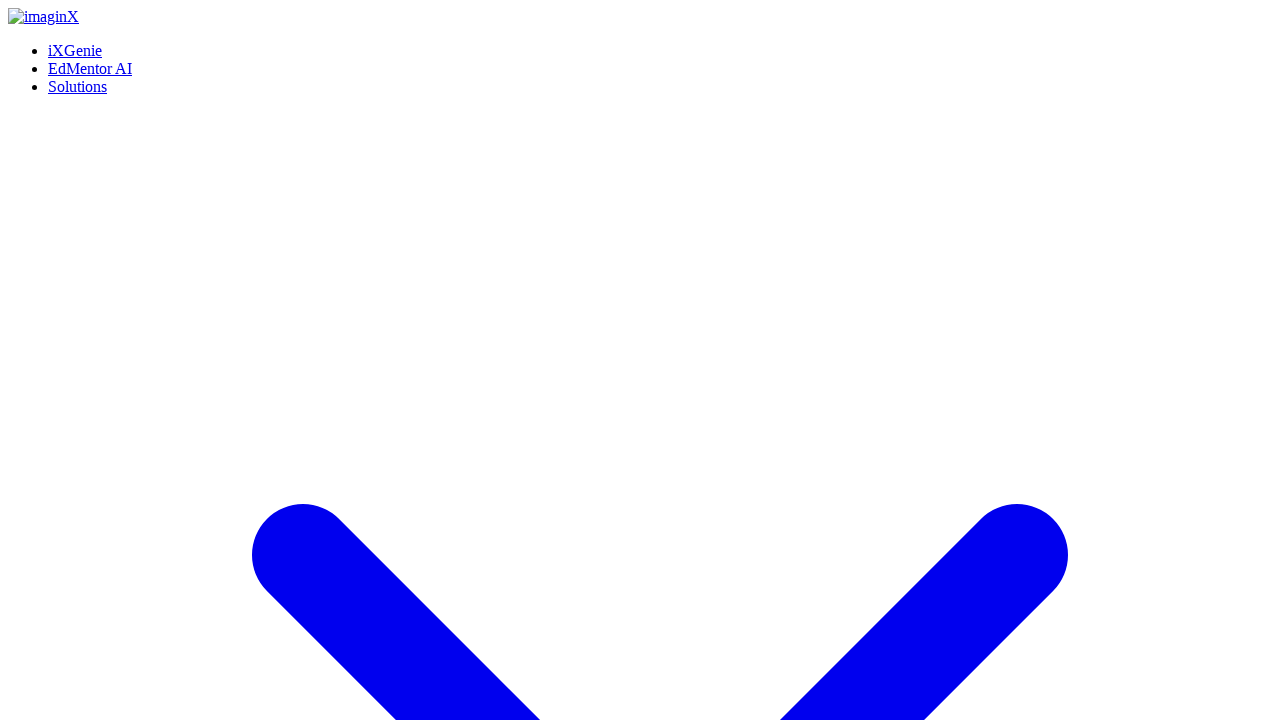

Clicked on iXGenie navigation link at (75, 50) on xpath=(//a[normalize-space()='iXGenie'])[1]
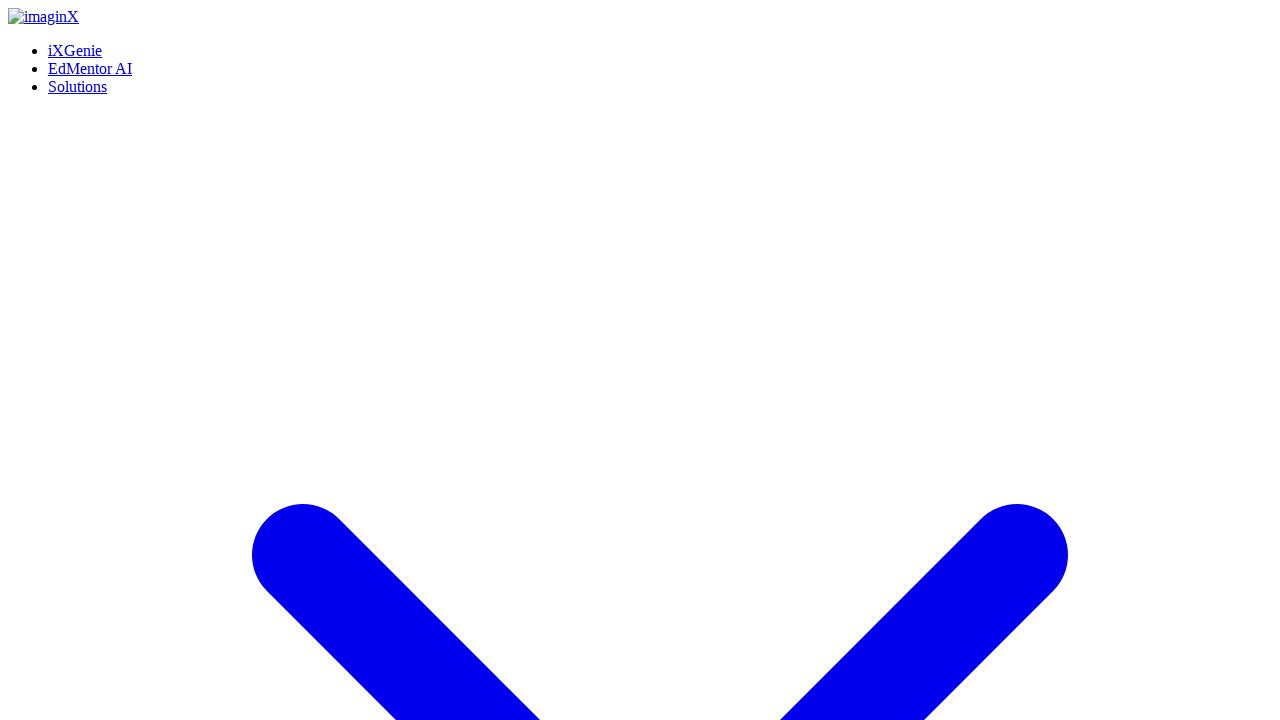

iXGenie page loaded successfully
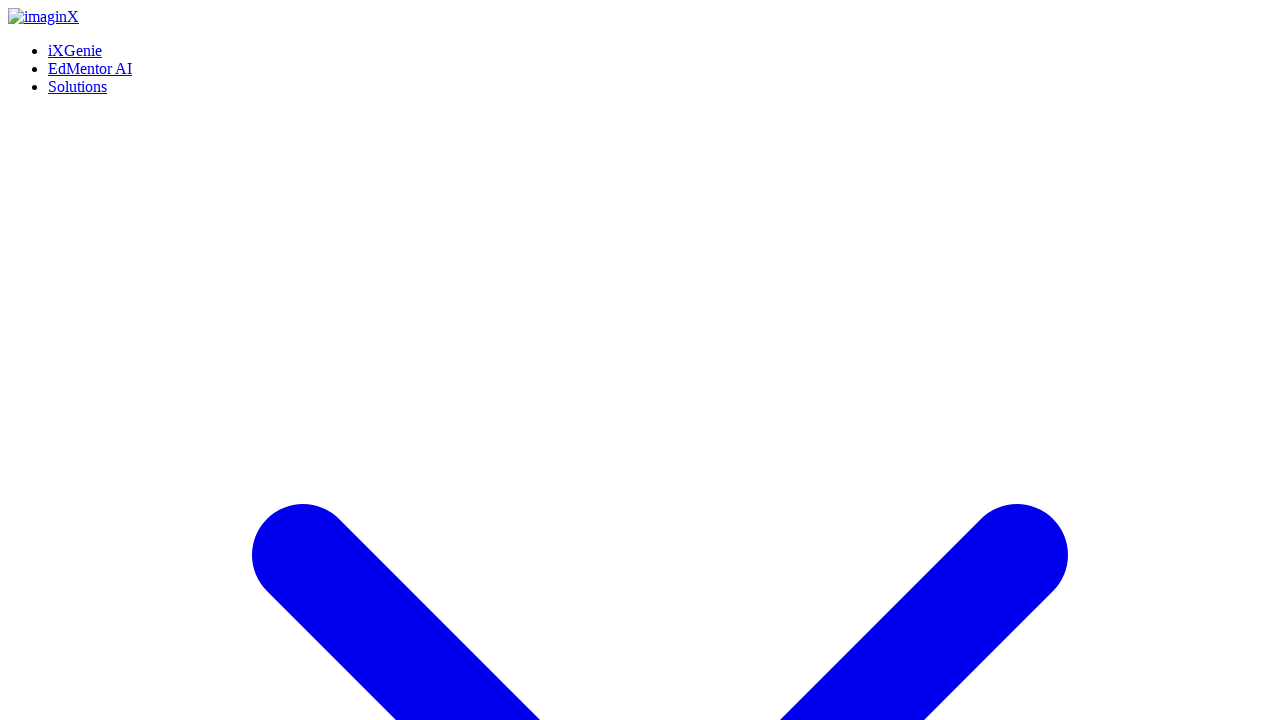

Waited 2 seconds for page stabilization
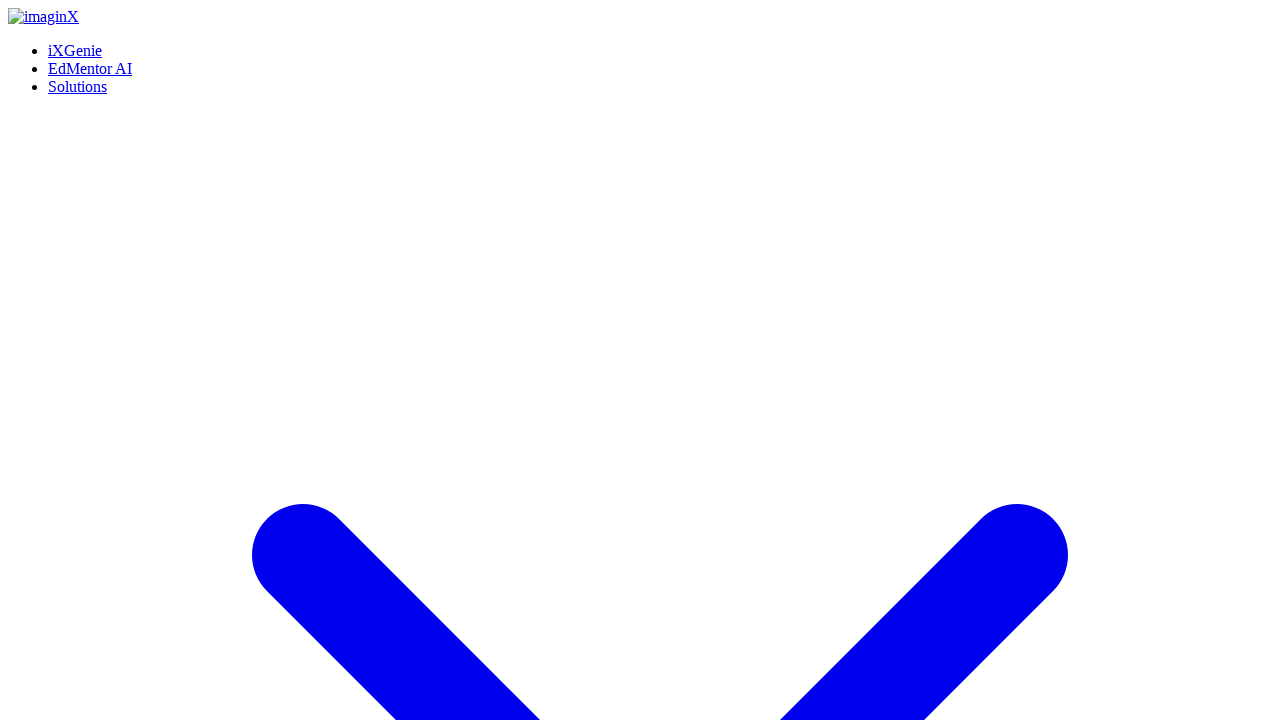

Scrolled to bottom of page
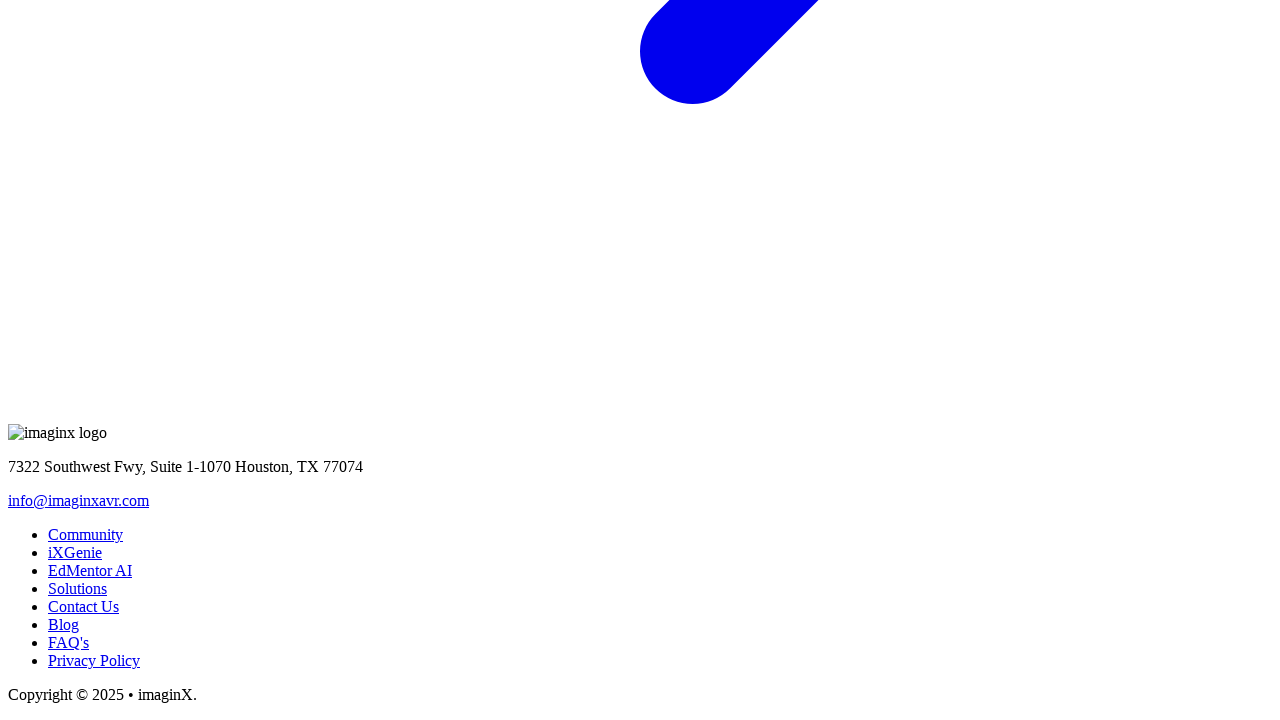

Waited 1 second after scrolling to bottom
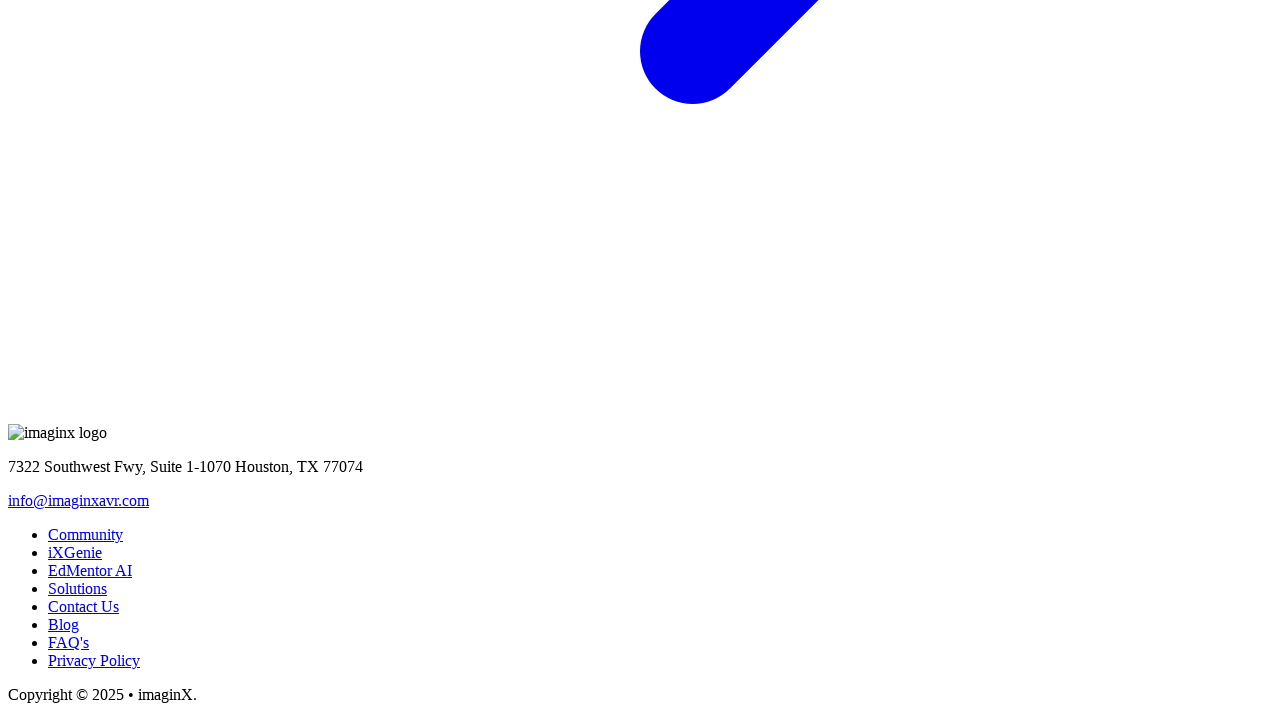

Scrolled back to top of page
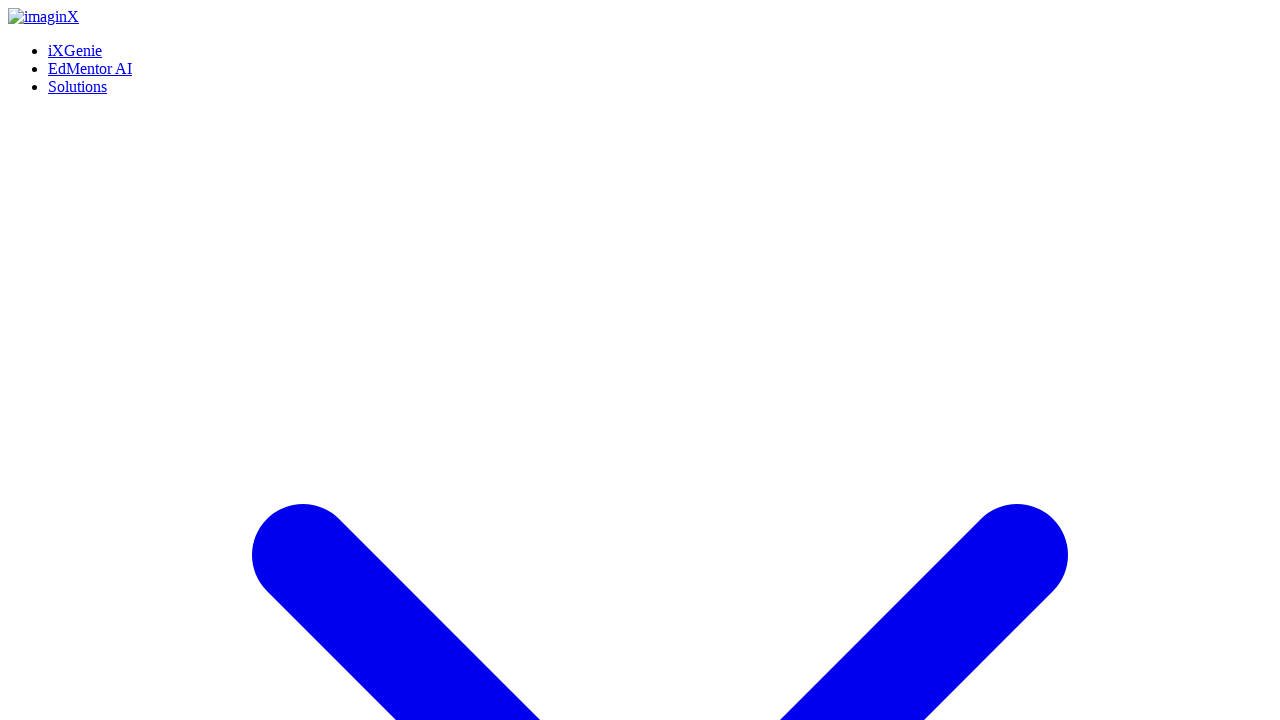

Waited 1 second after scrolling to top
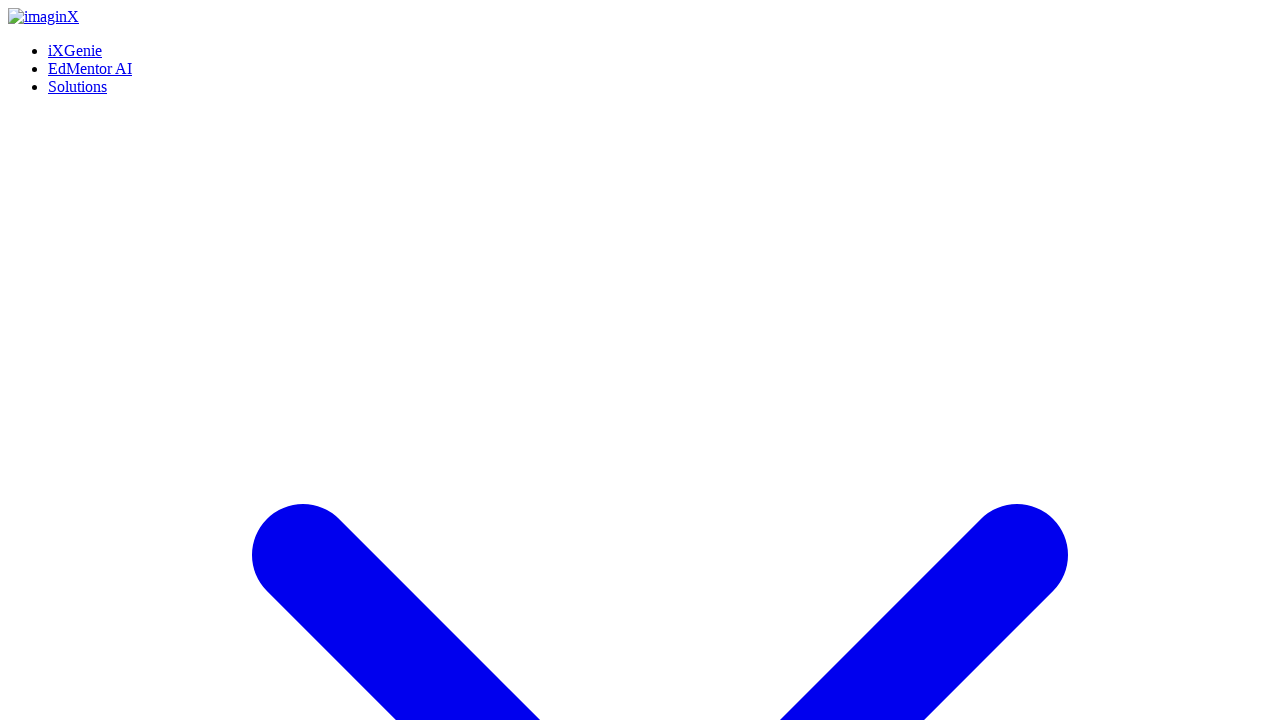

Verified main header 'iXGenie the Ultimate Training & Learning Platform' is present
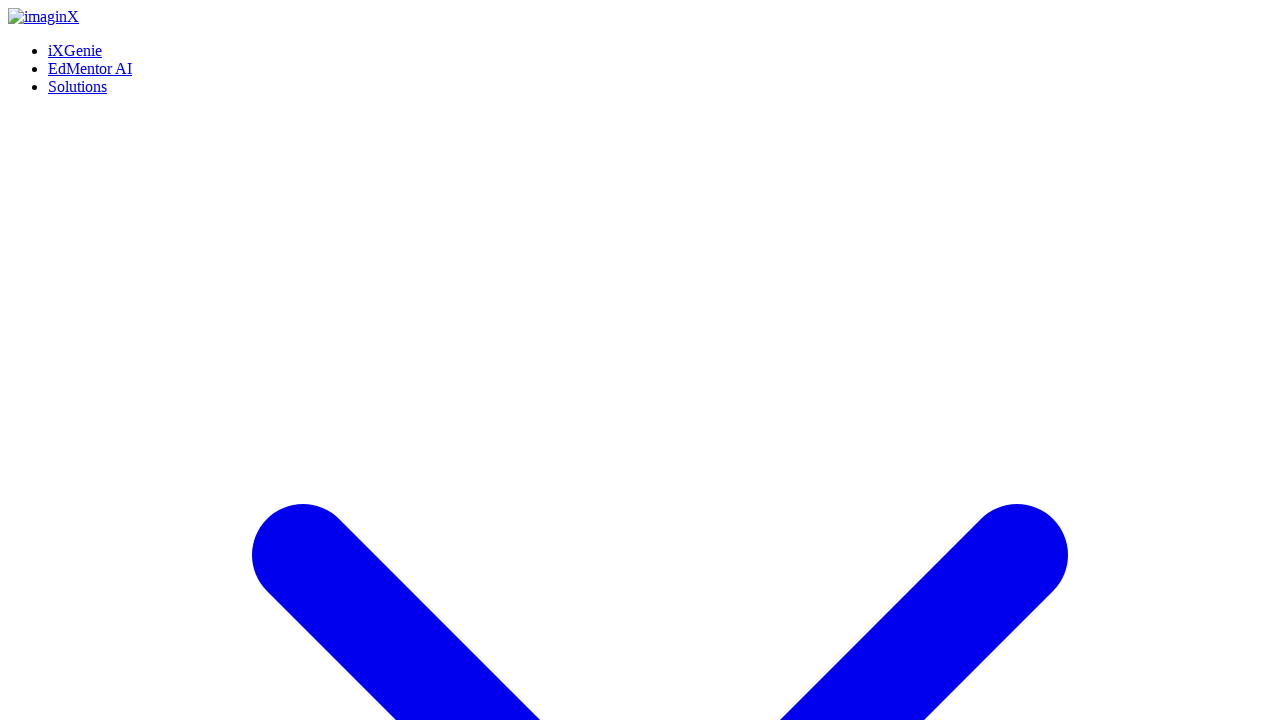

Hovered over Schedule a Call button at (58, 360) on (//a[contains(normalize-space(),'Schedule a Call')])[1]
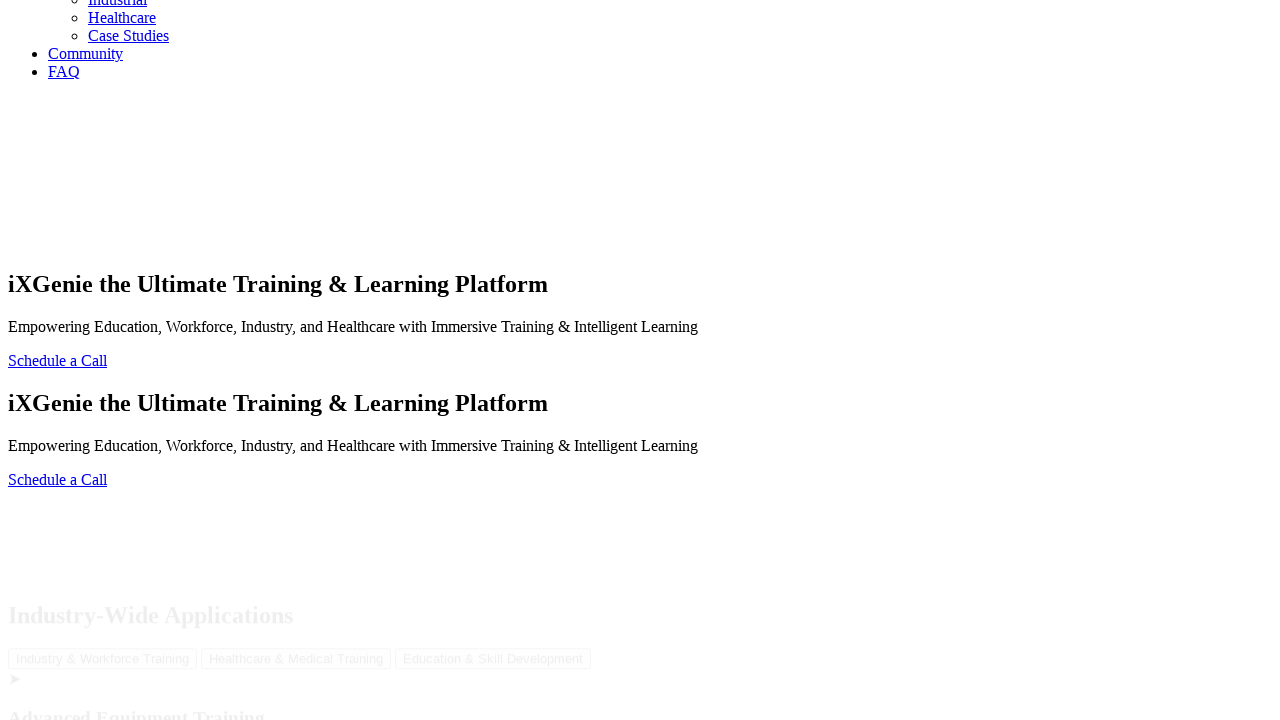

Clicked Schedule a Call button at (58, 360) on (//a[contains(normalize-space(),'Schedule a Call')])[1]
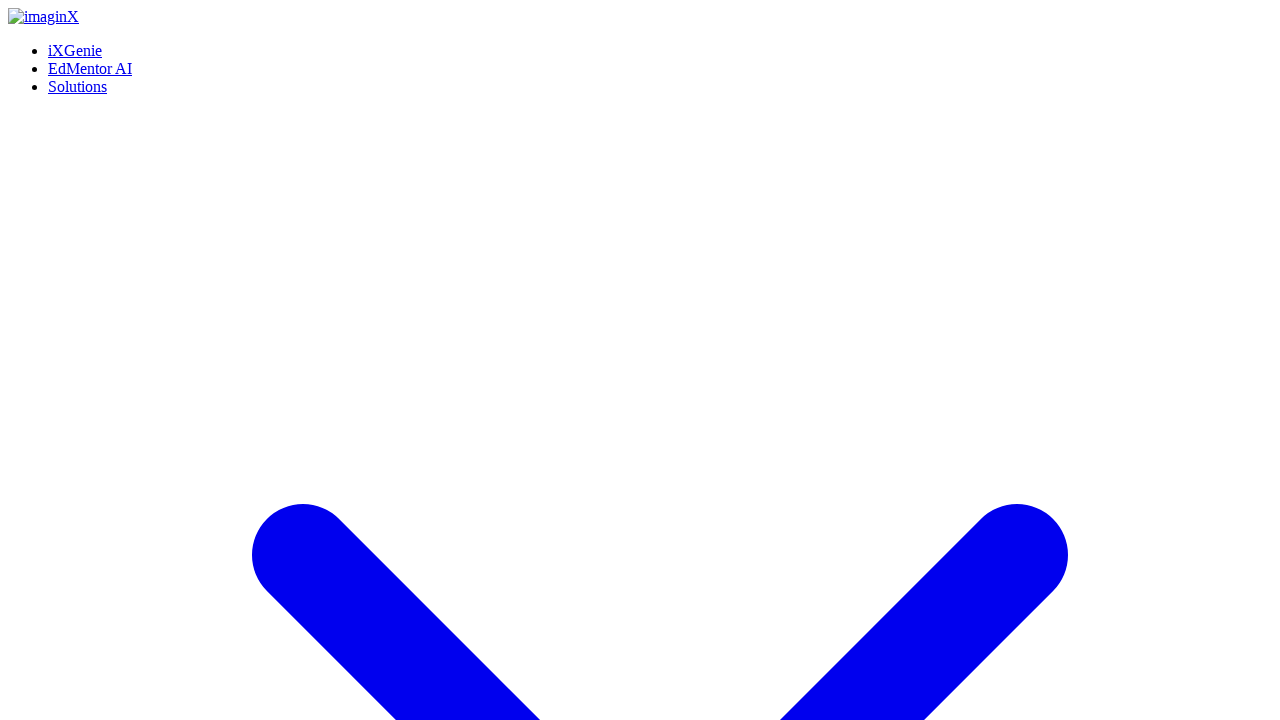

Contact Us page loaded with header verified
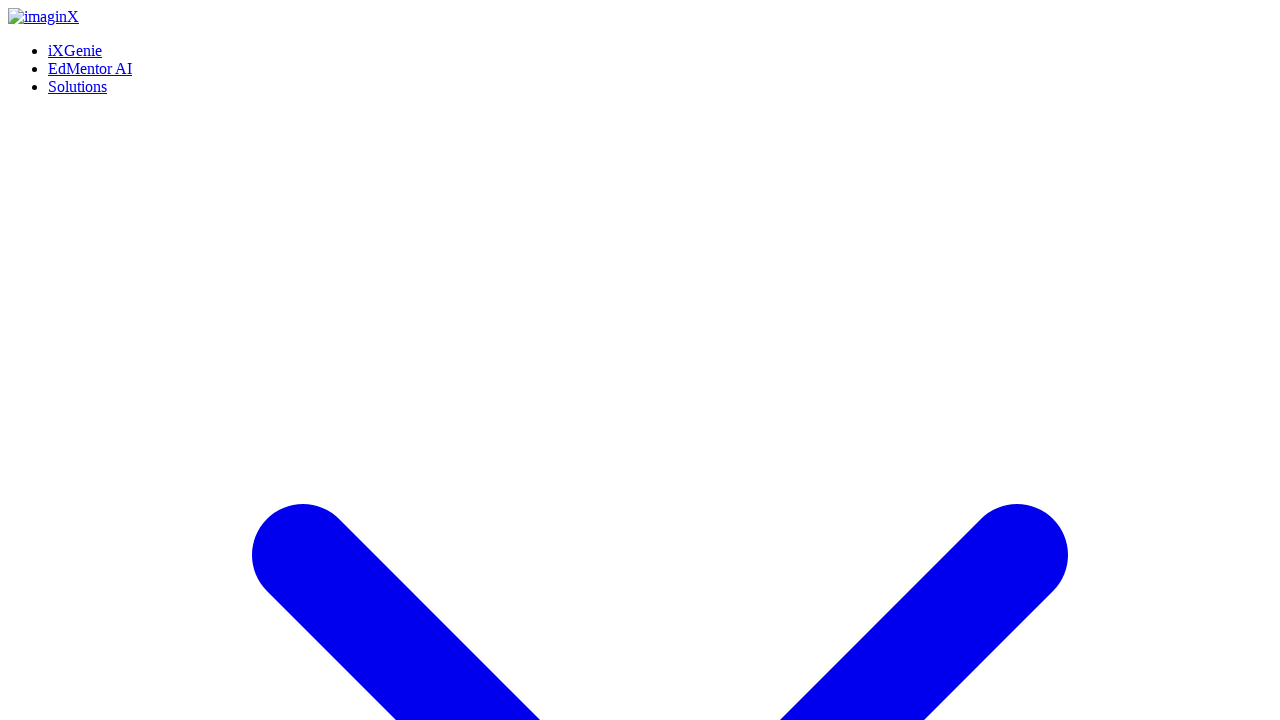

Navigated back to iXGenie page
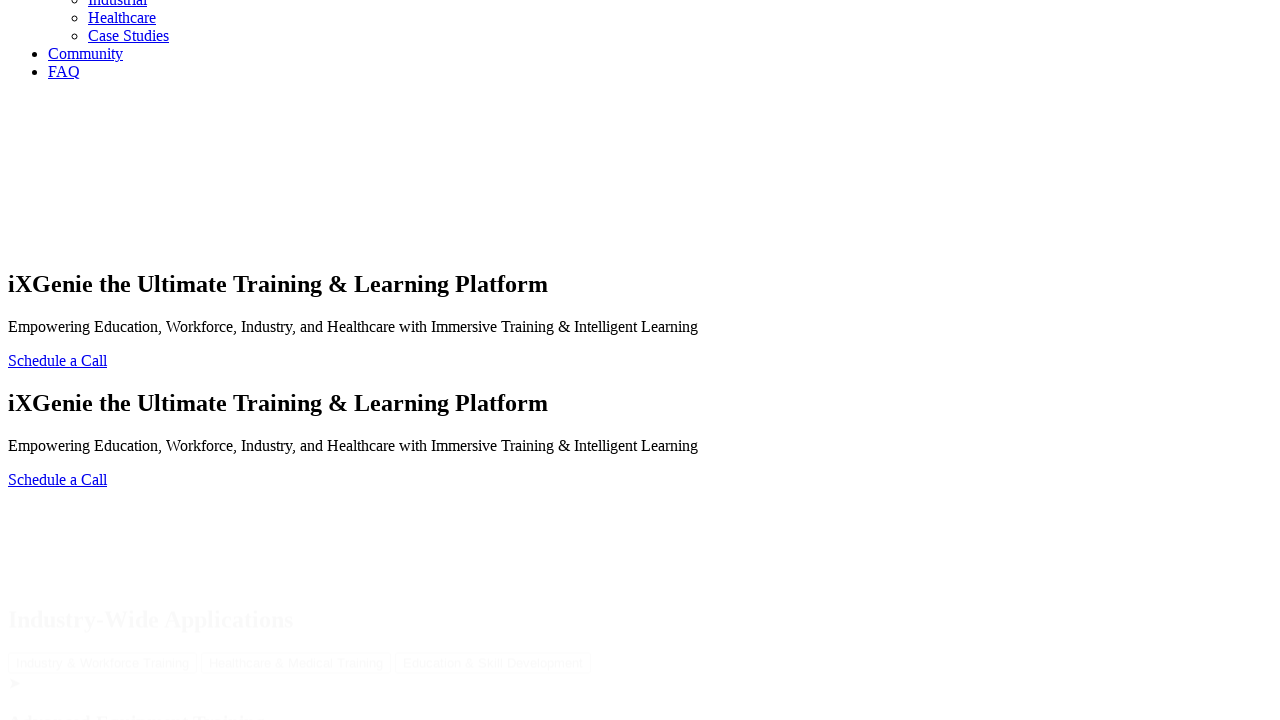

Page loaded after navigation back
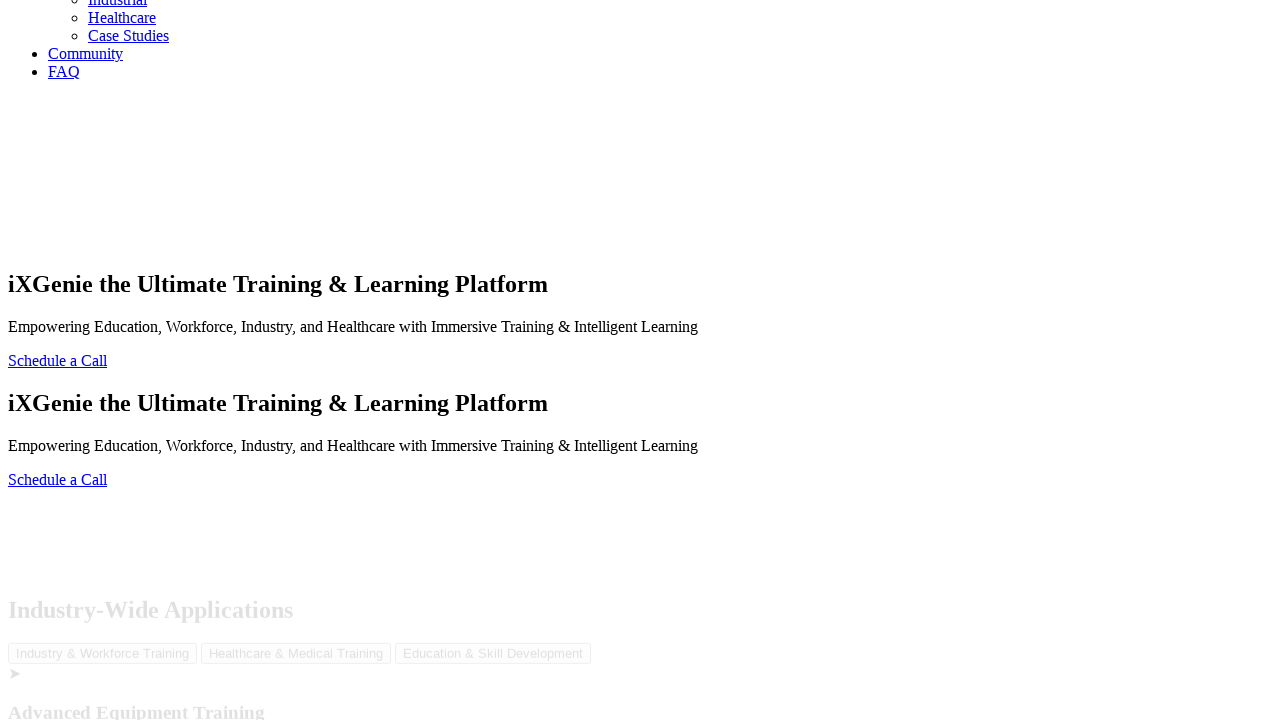

Waited 1 second for page stabilization
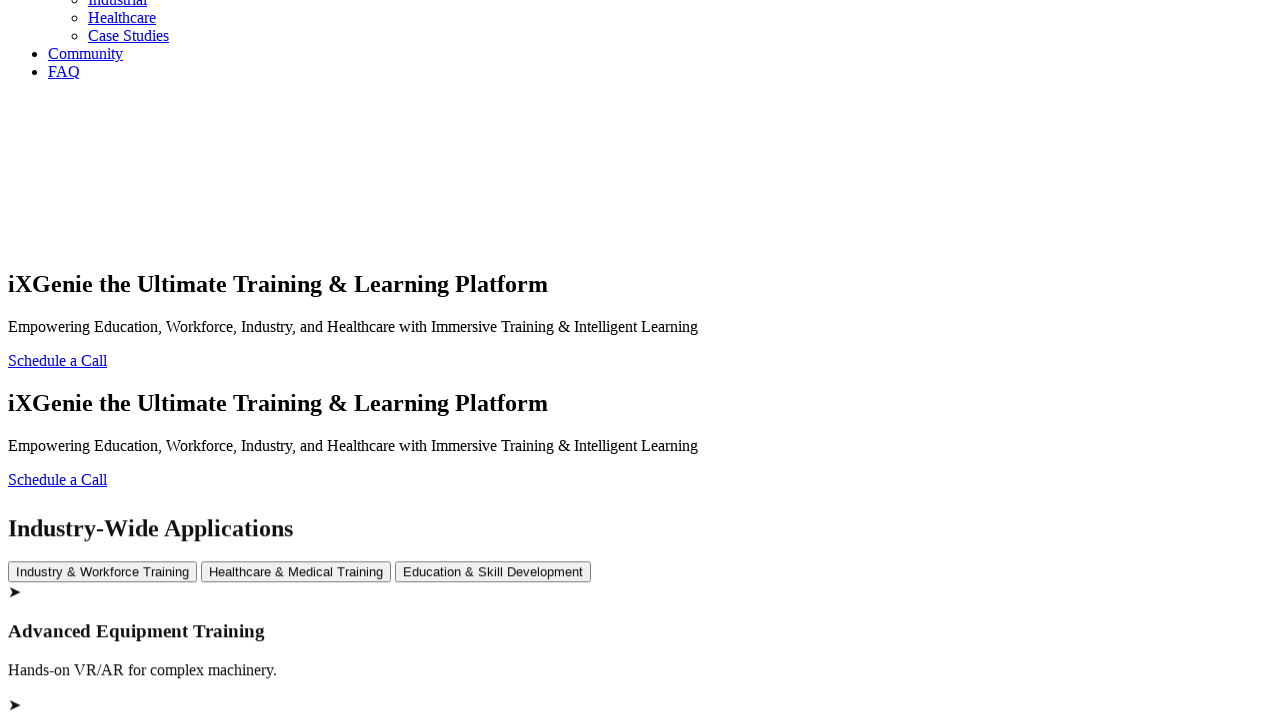

Verified sub-header 'Industry-Wide' is present
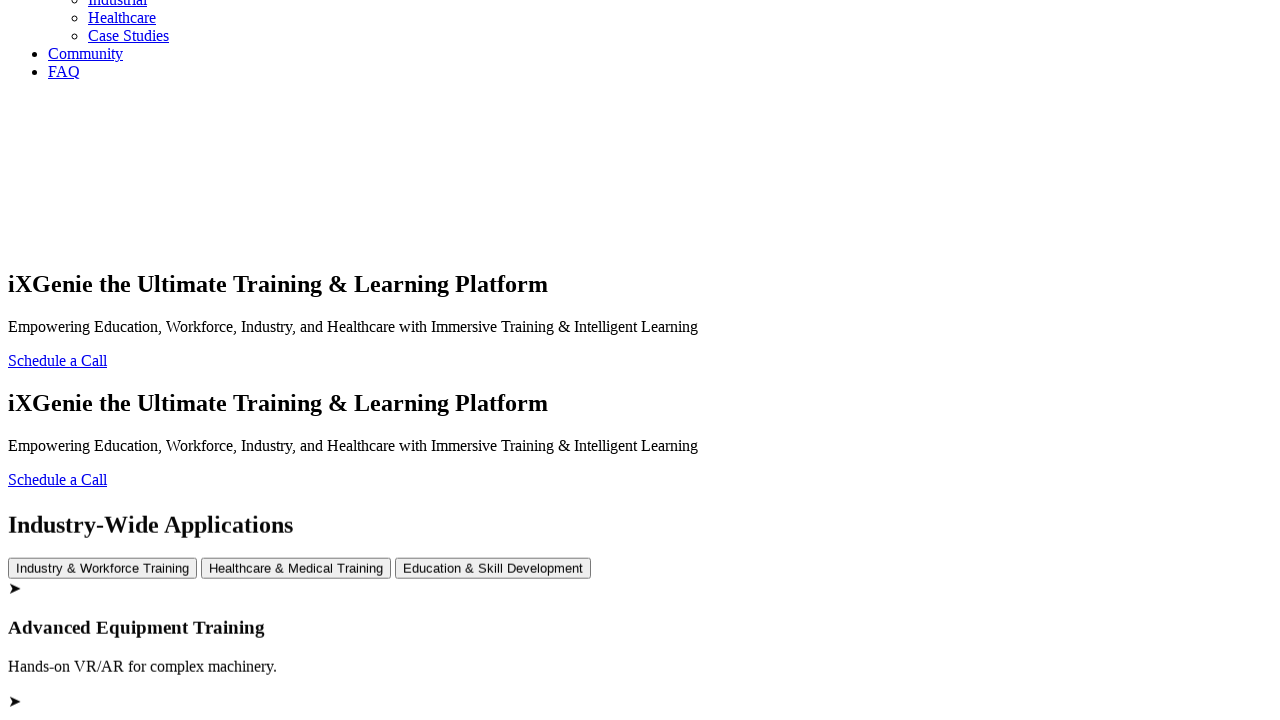

Hovered over Industry & Workforce Training button at (102, 566) on xpath=//button[normalize-space()='Industry & Workforce Training']
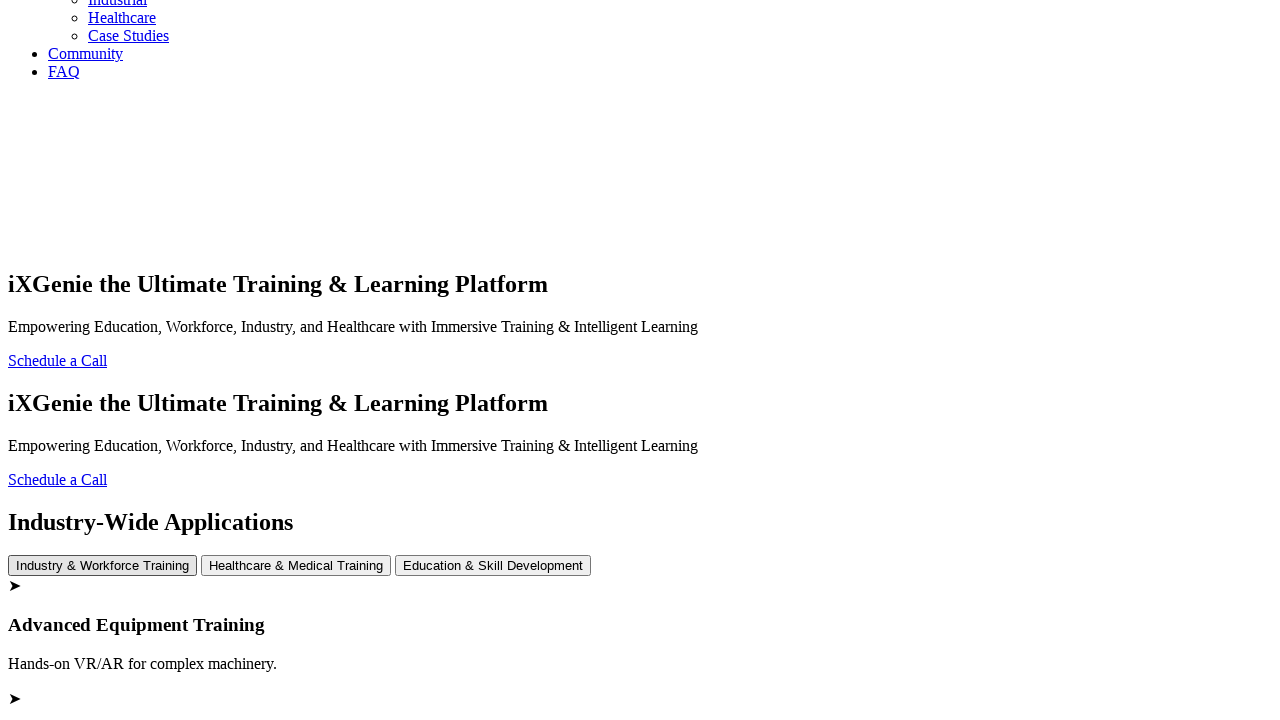

Clicked Industry & Workforce Training button at (102, 566) on xpath=//button[normalize-space()='Industry & Workforce Training']
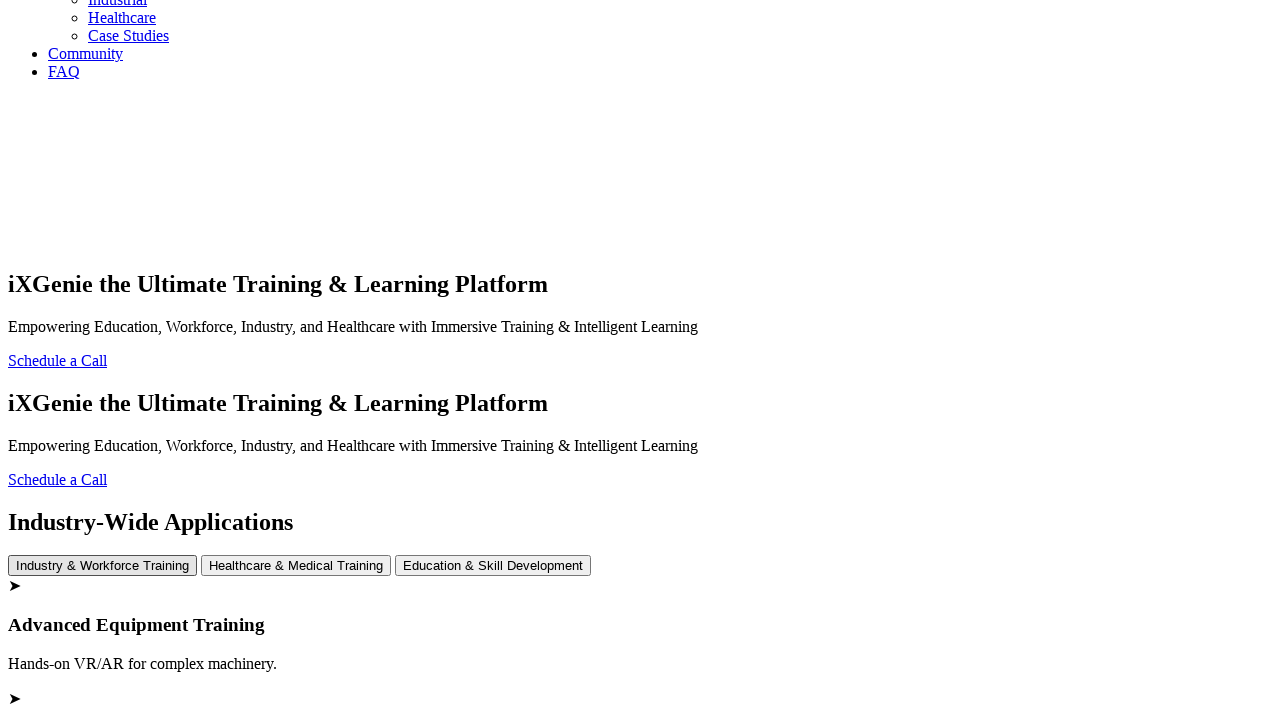

Industry & Workforce Training category expanded with 'Advanced Equipment Training' content verified
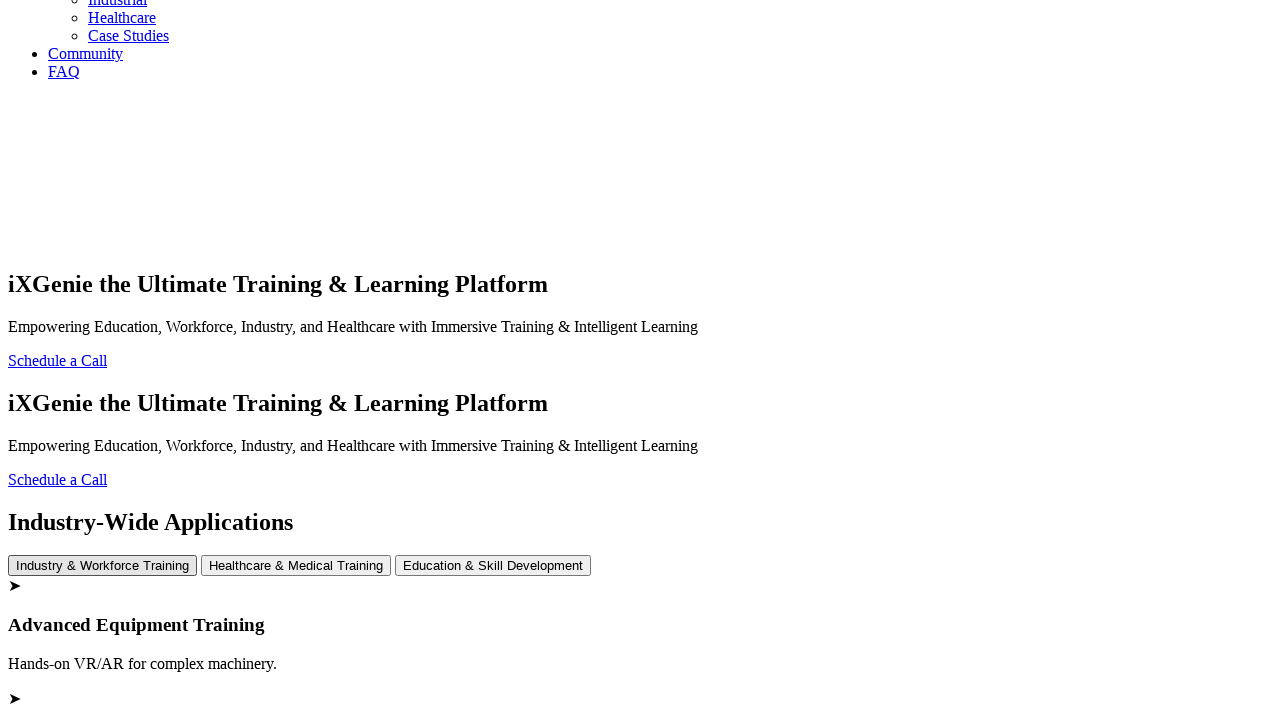

Hovered over Healthcare & Medical Training button at (296, 566) on xpath=//button[normalize-space()='Healthcare & Medical Training']
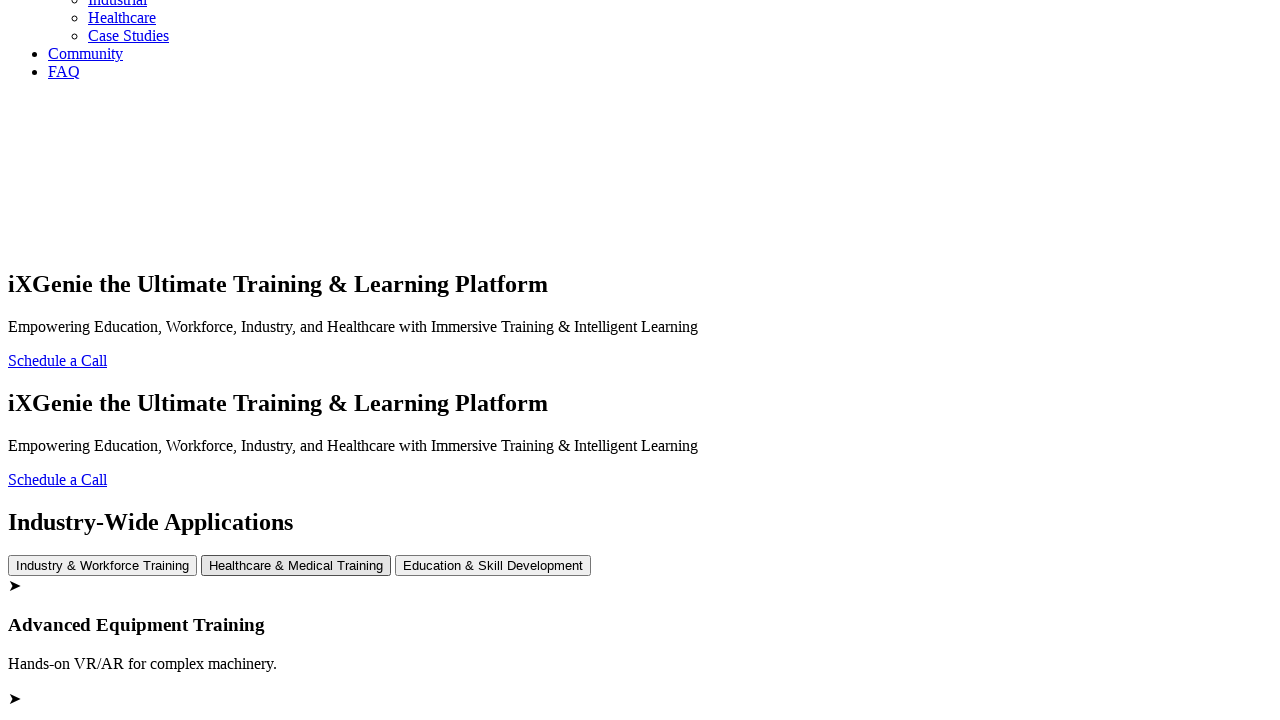

Clicked Healthcare & Medical Training button at (296, 566) on xpath=//button[normalize-space()='Healthcare & Medical Training']
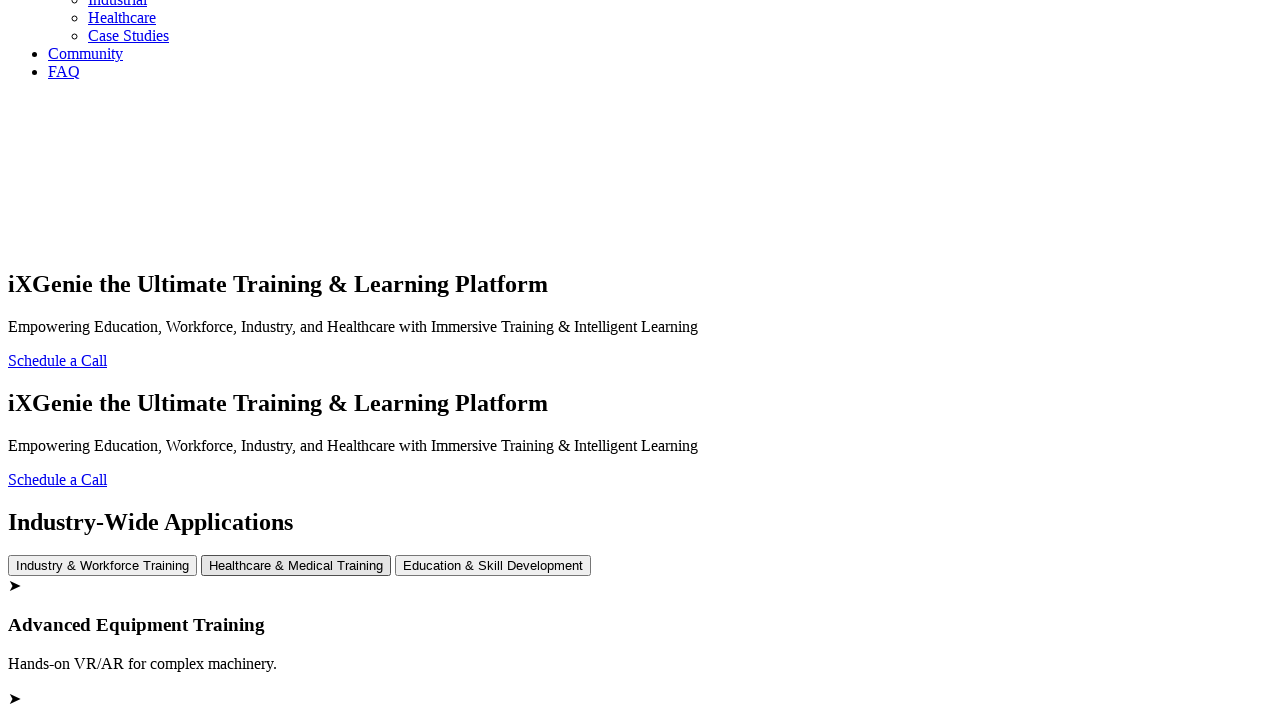

Healthcare & Medical Training category expanded with 'Surgical & Procedural Simulations' content verified
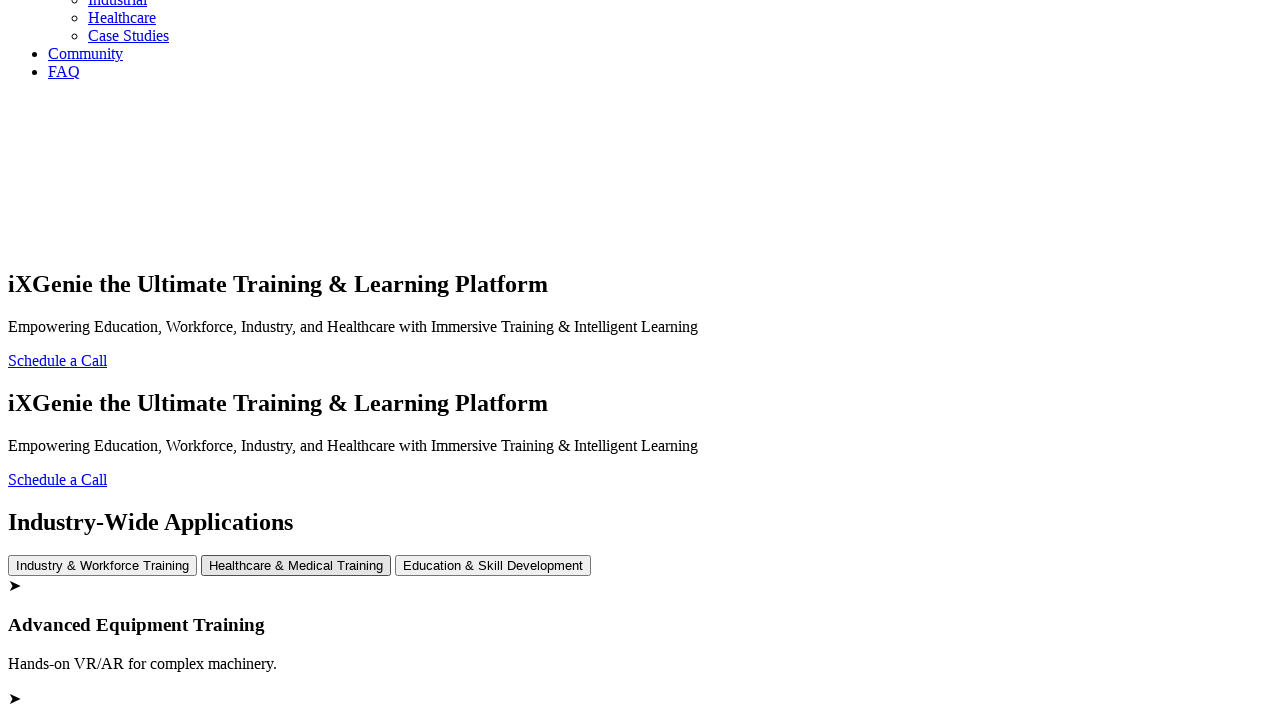

Hovered over Education & Skill Development button at (493, 566) on xpath=//button[normalize-space()='Education & Skill Development']
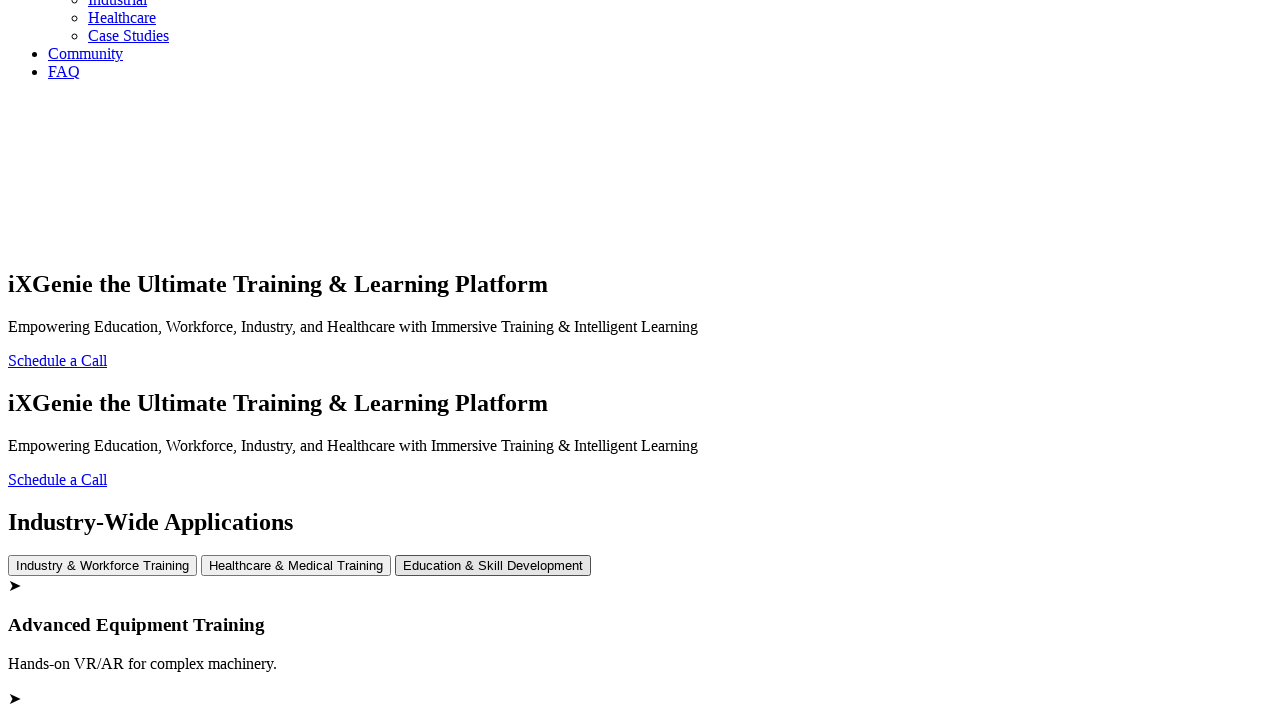

Clicked Education & Skill Development button at (493, 566) on xpath=//button[normalize-space()='Education & Skill Development']
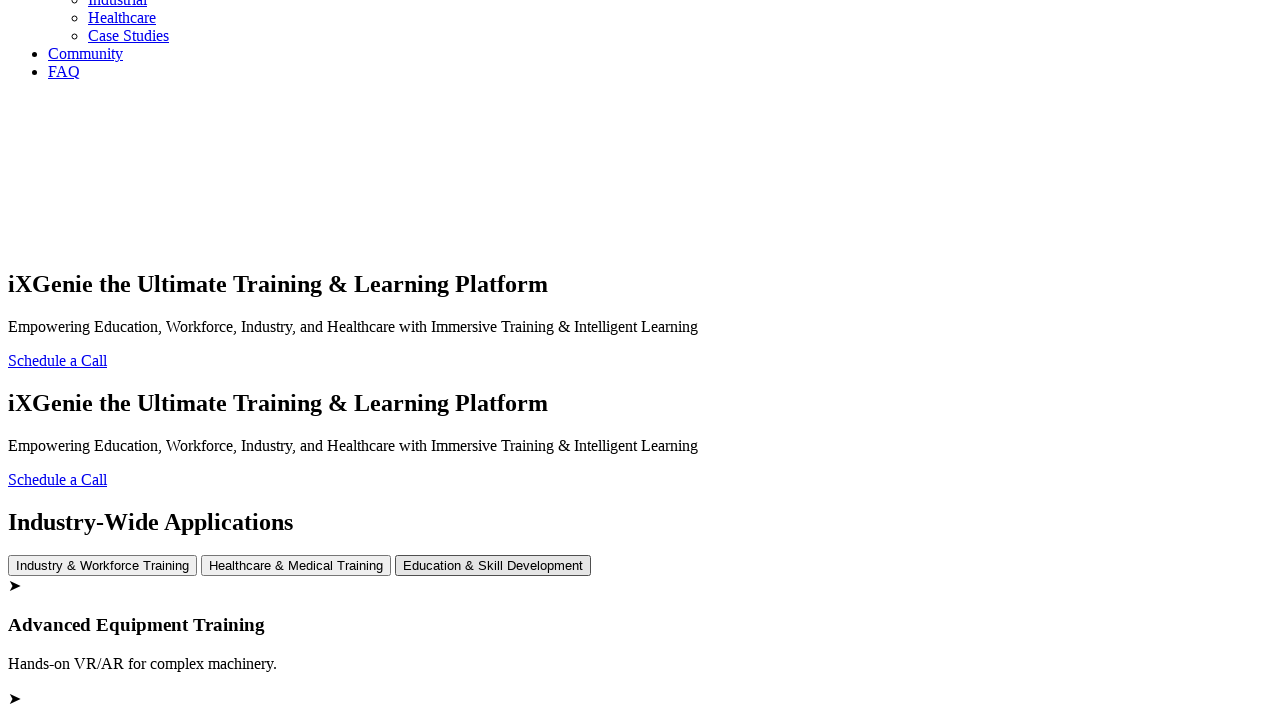

Education & Skill Development category expanded with 'STEM, History, and Arts in VR' content verified
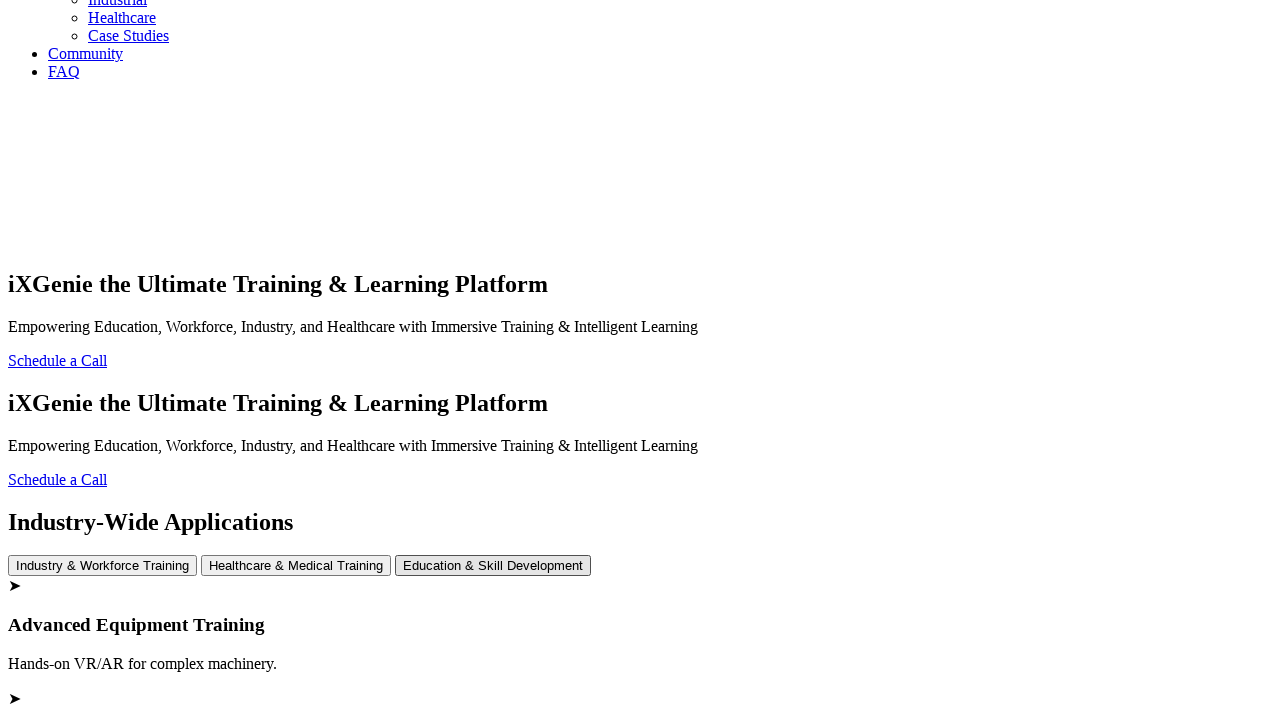

Verified case studies header 'Studies' is present
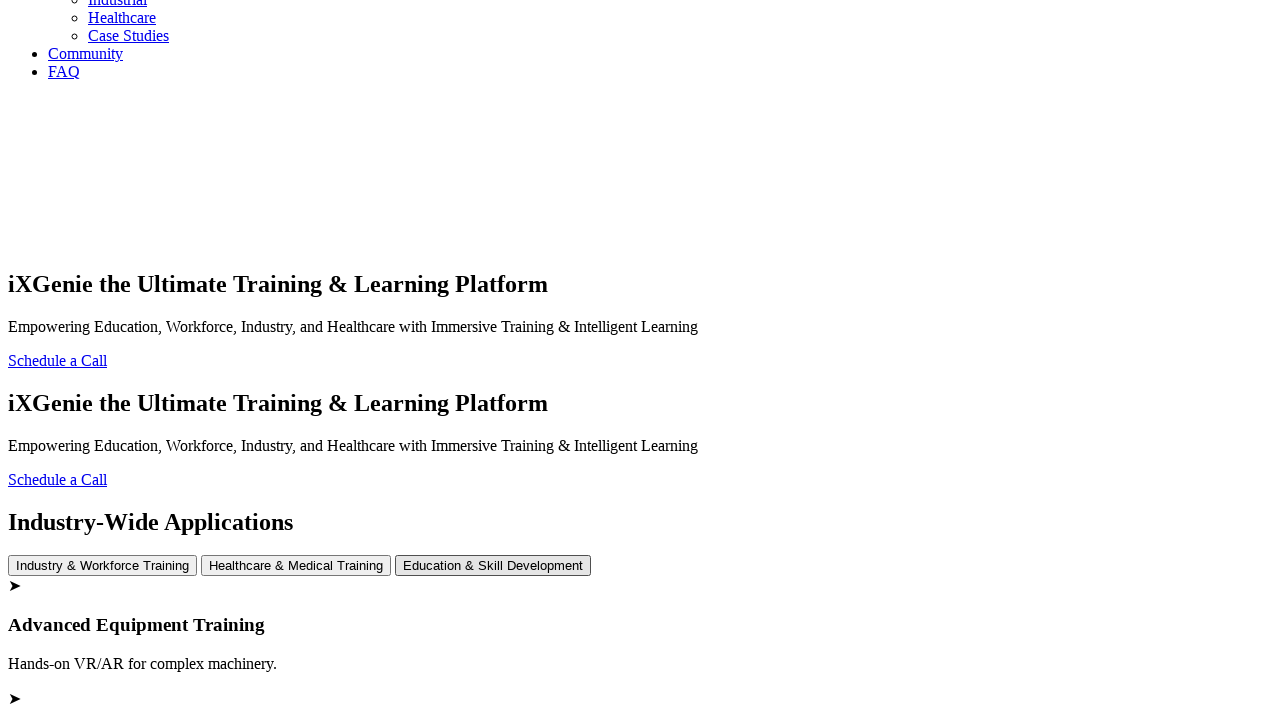

Hovered over View More button at (640, 360) on xpath=//a[normalize-space()='View More']
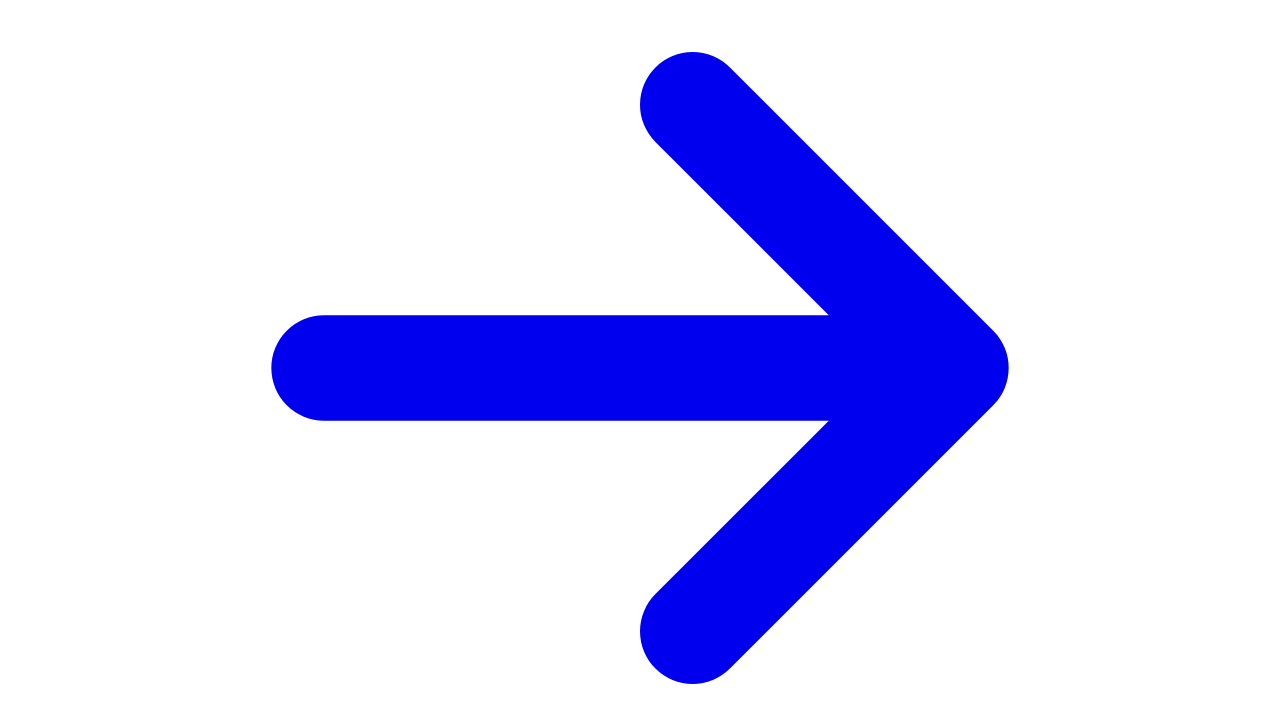

Clicked View More button to see all case studies at (640, 360) on xpath=//a[normalize-space()='View More']
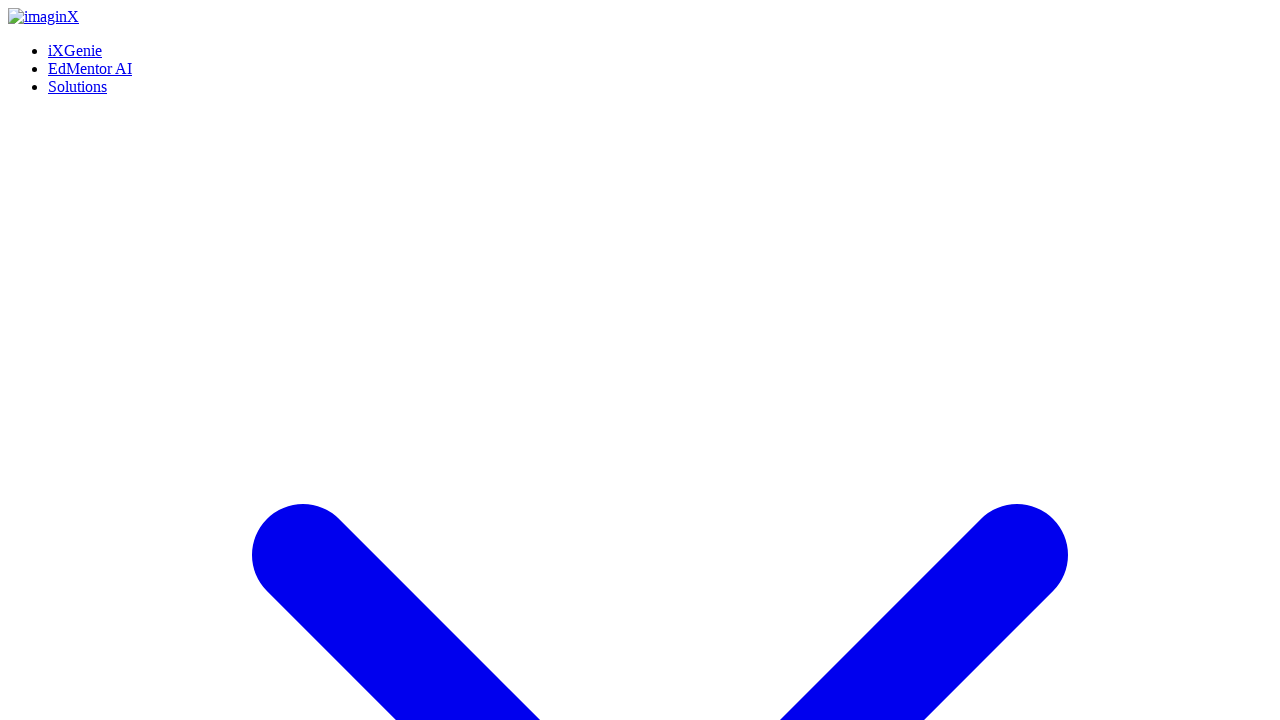

Case Studies page loaded with header verified
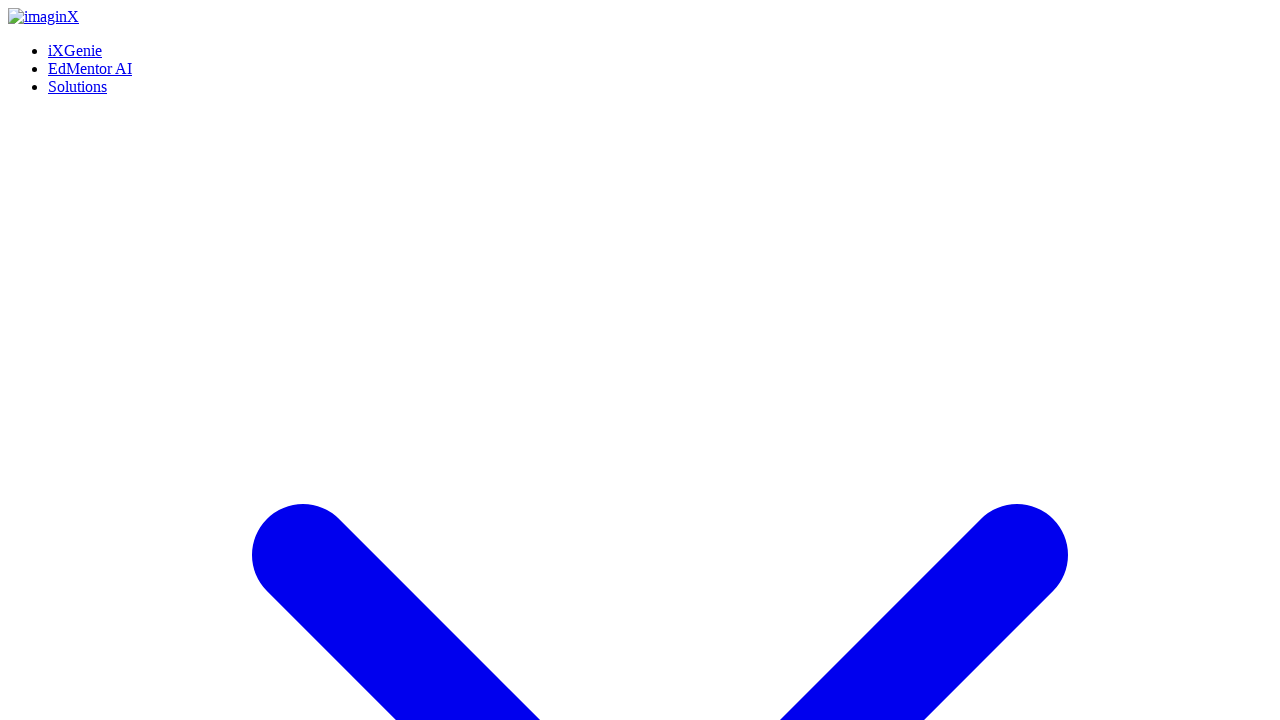

Navigated back to iXGenie page
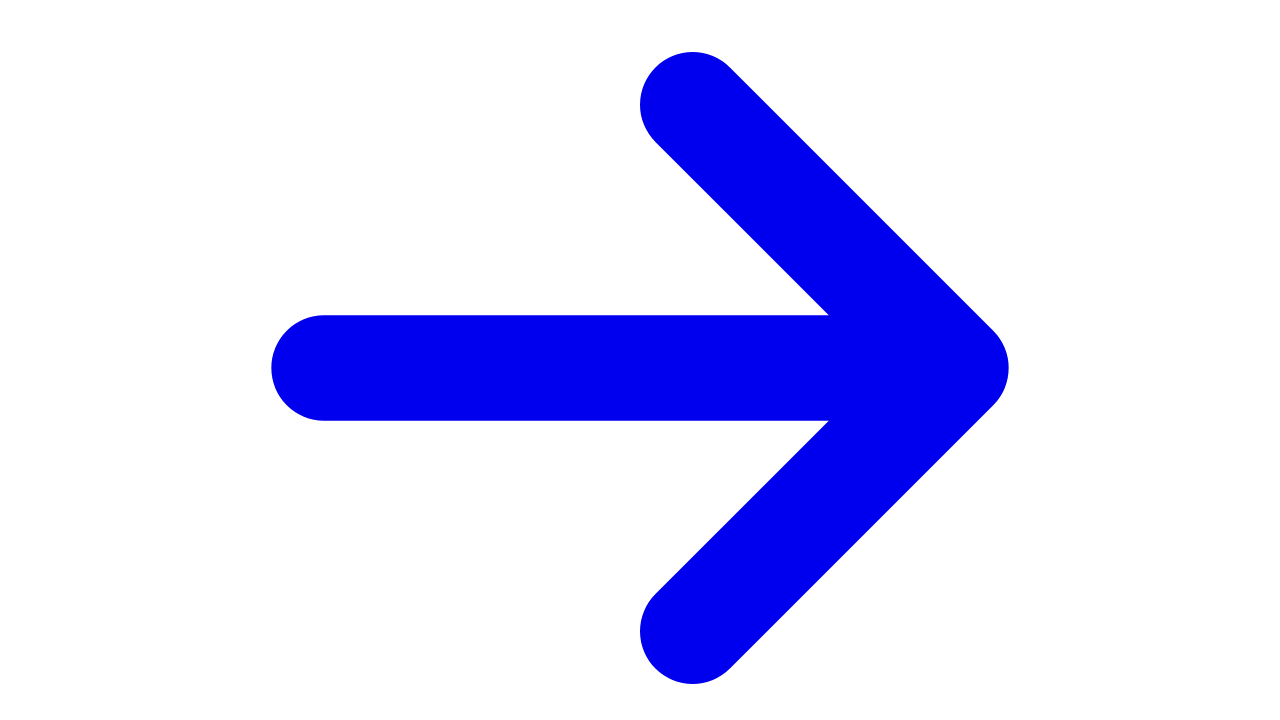

Page loaded after navigation back
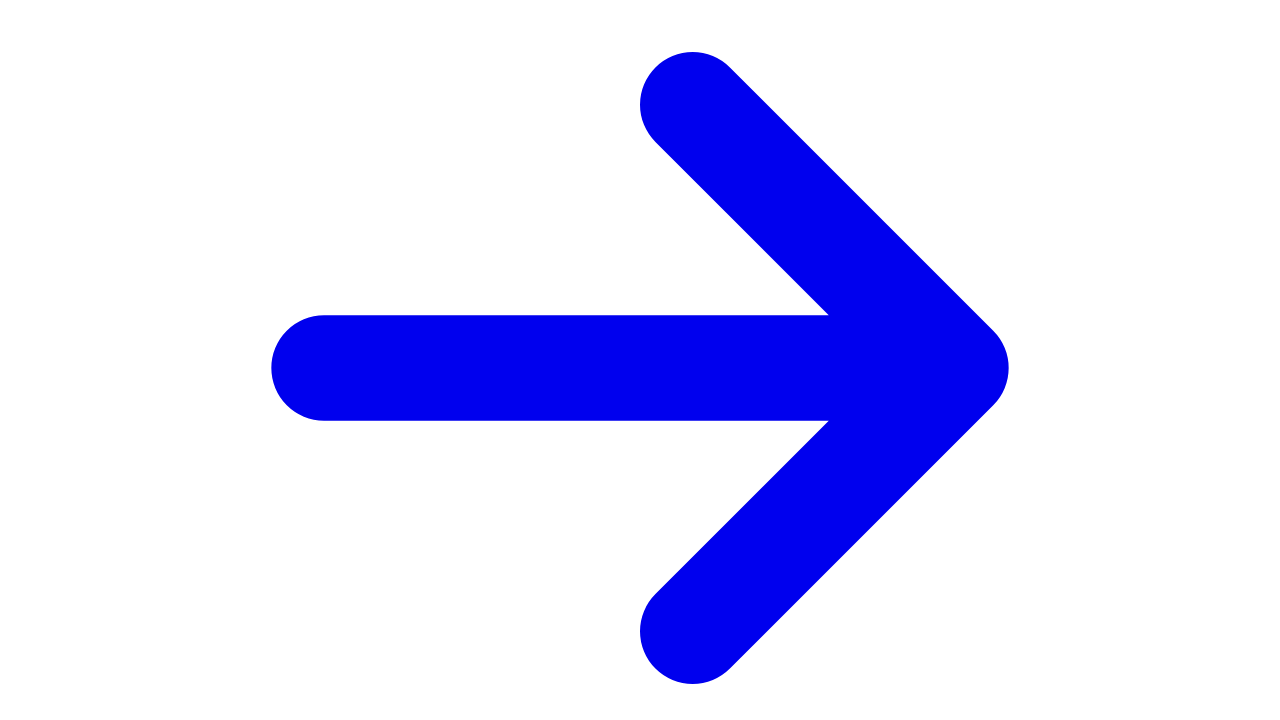

Waited 1 second for page stabilization
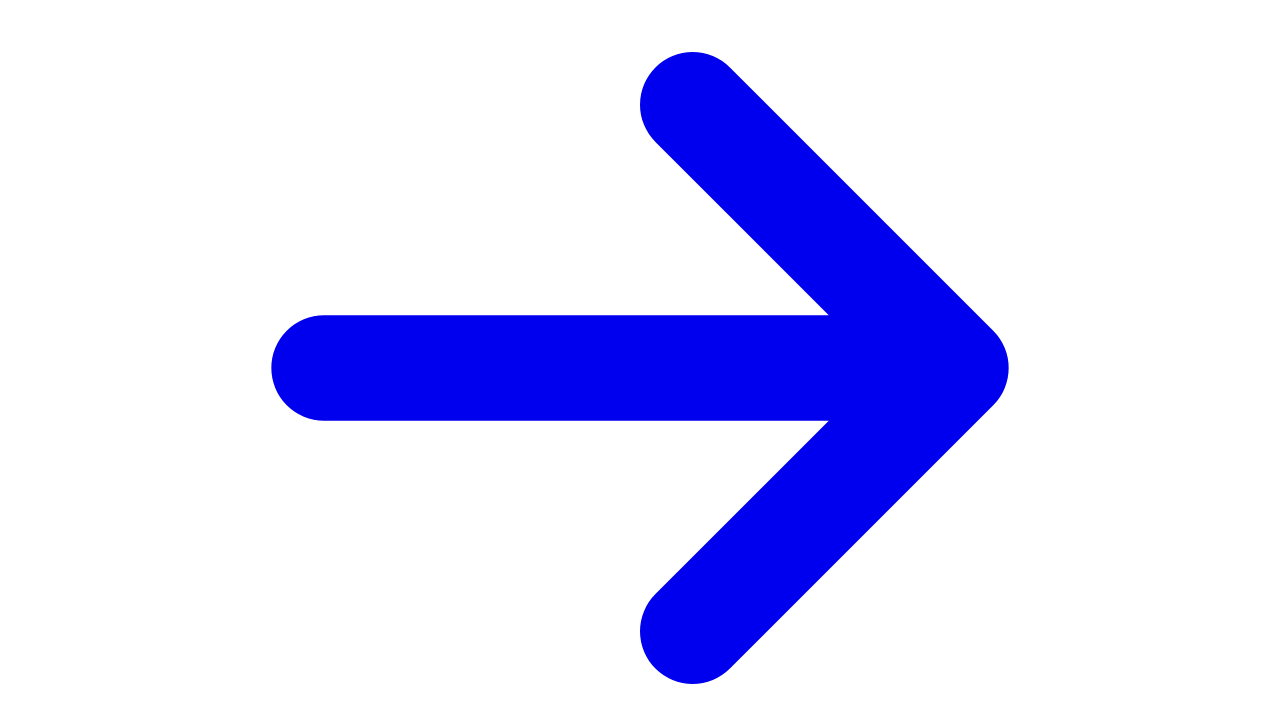

Scrolled to top of page
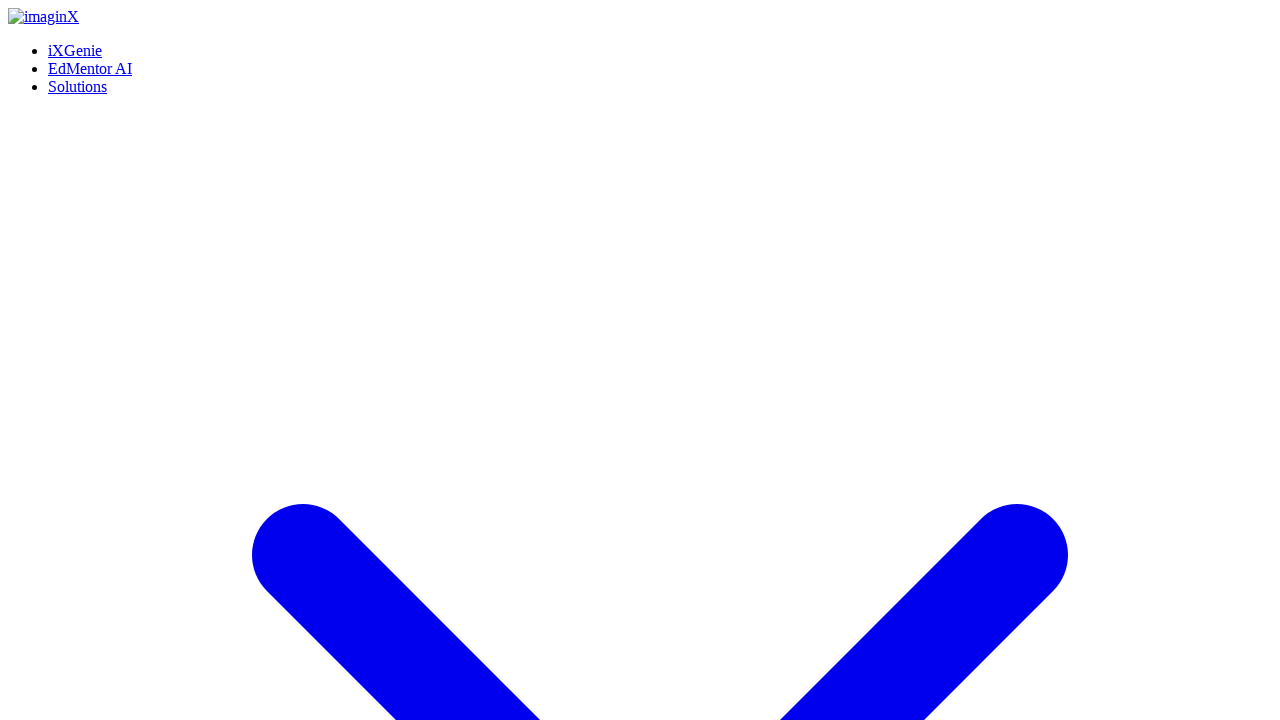

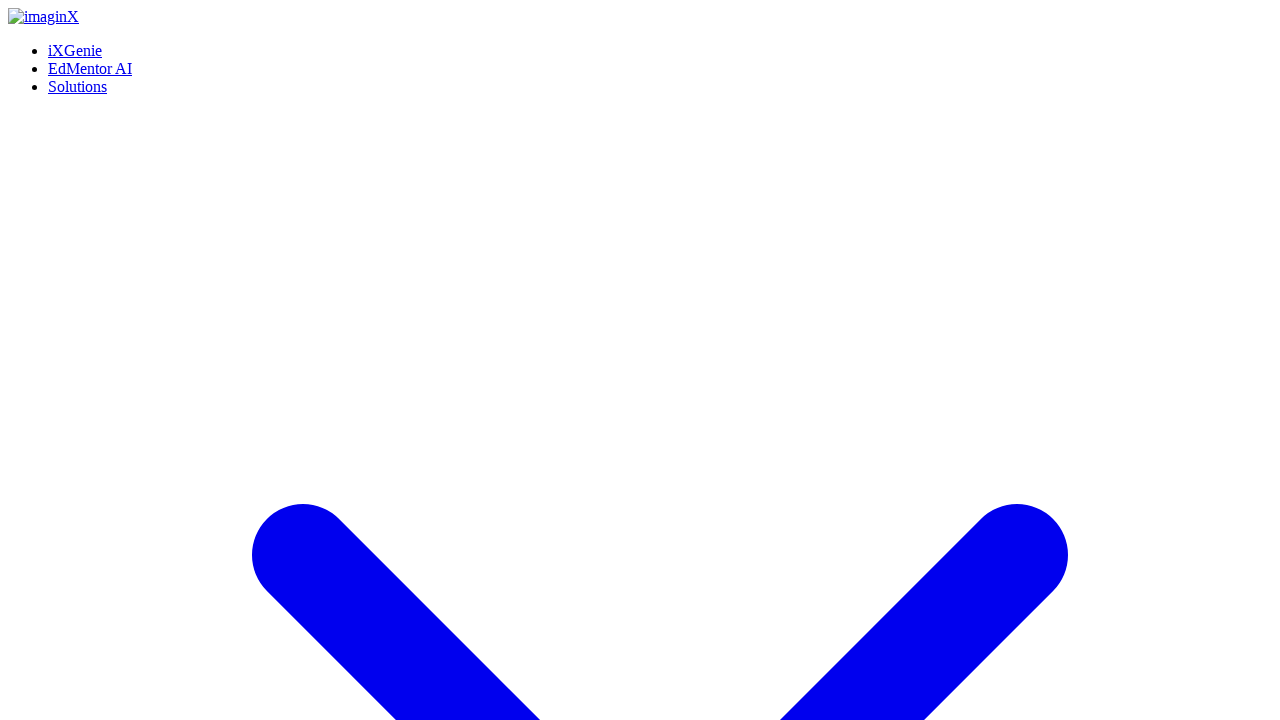